Tests clearing the complete state of all items by checking and then unchecking the toggle-all checkbox.

Starting URL: https://demo.playwright.dev/todomvc

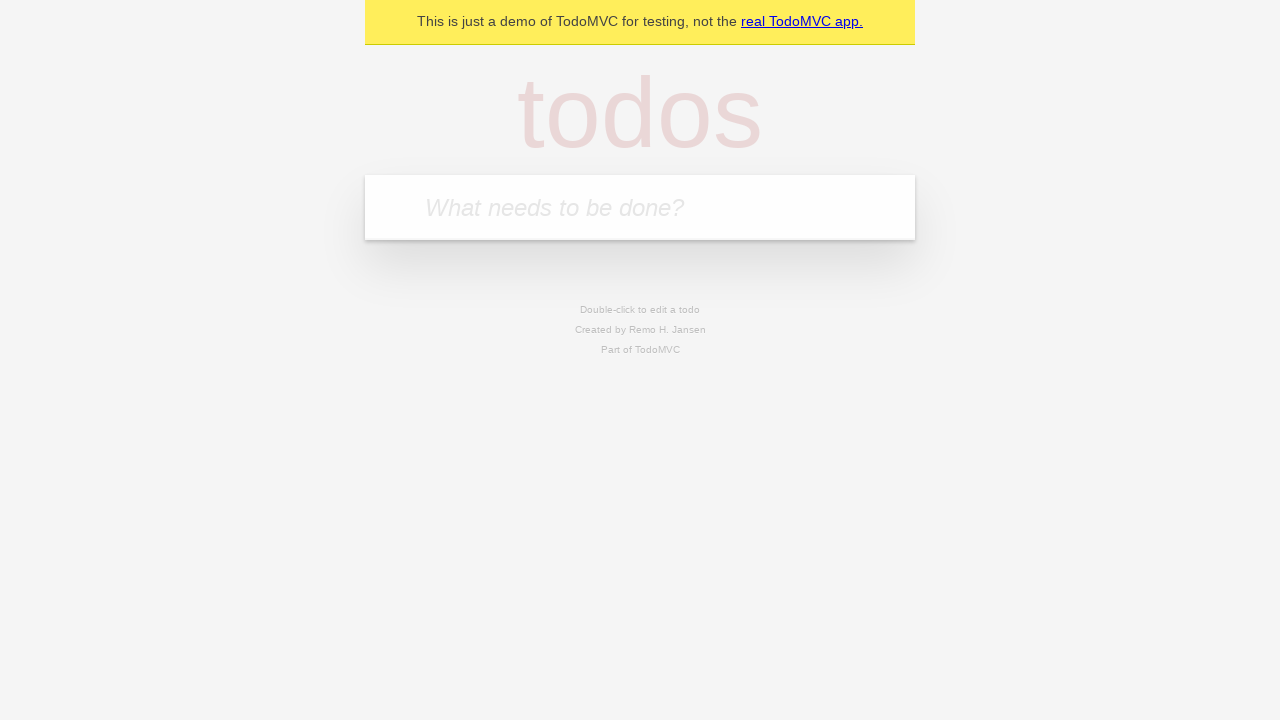

Filled new todo input with 'buy some cheese' on .new-todo
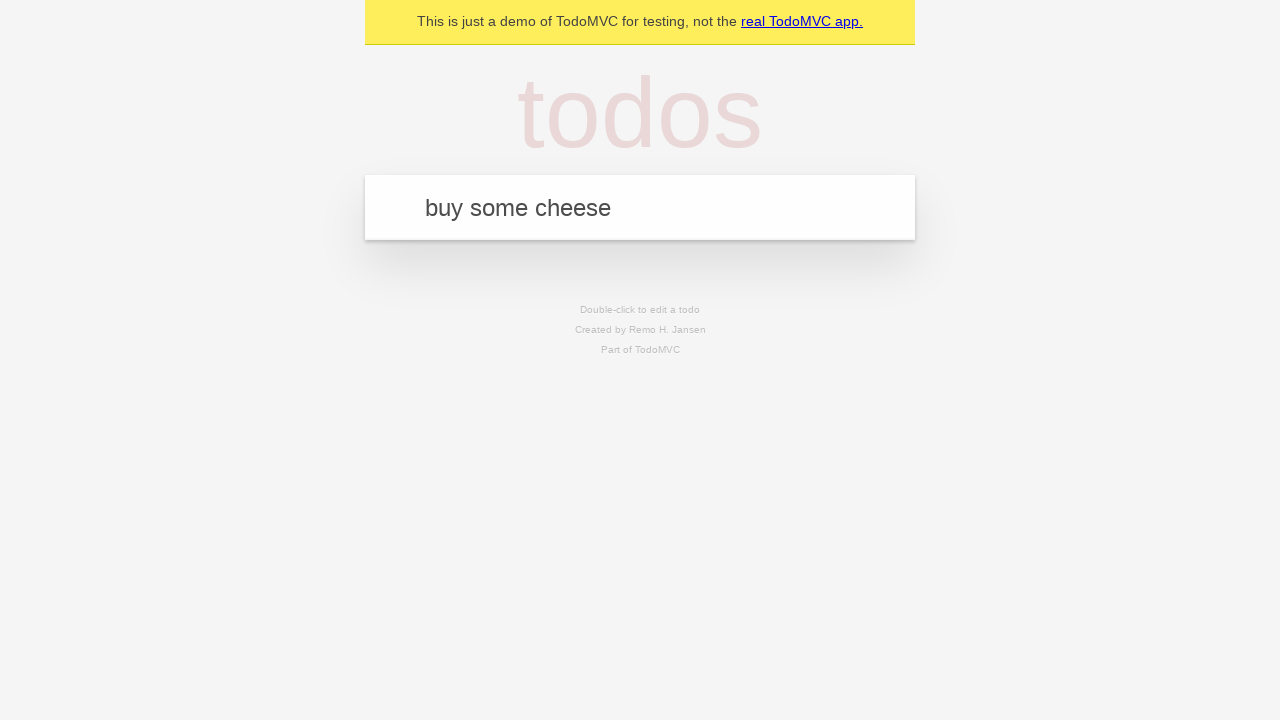

Pressed Enter to add first todo item on .new-todo
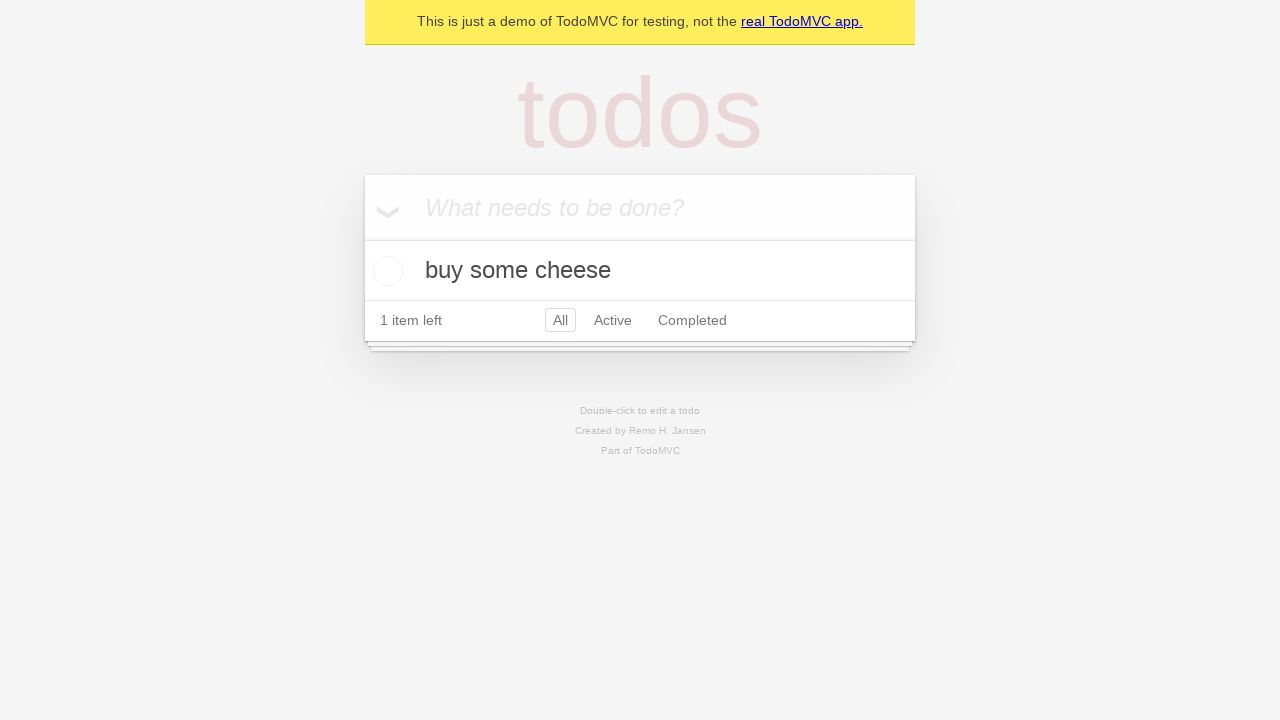

Filled new todo input with 'feed the cat' on .new-todo
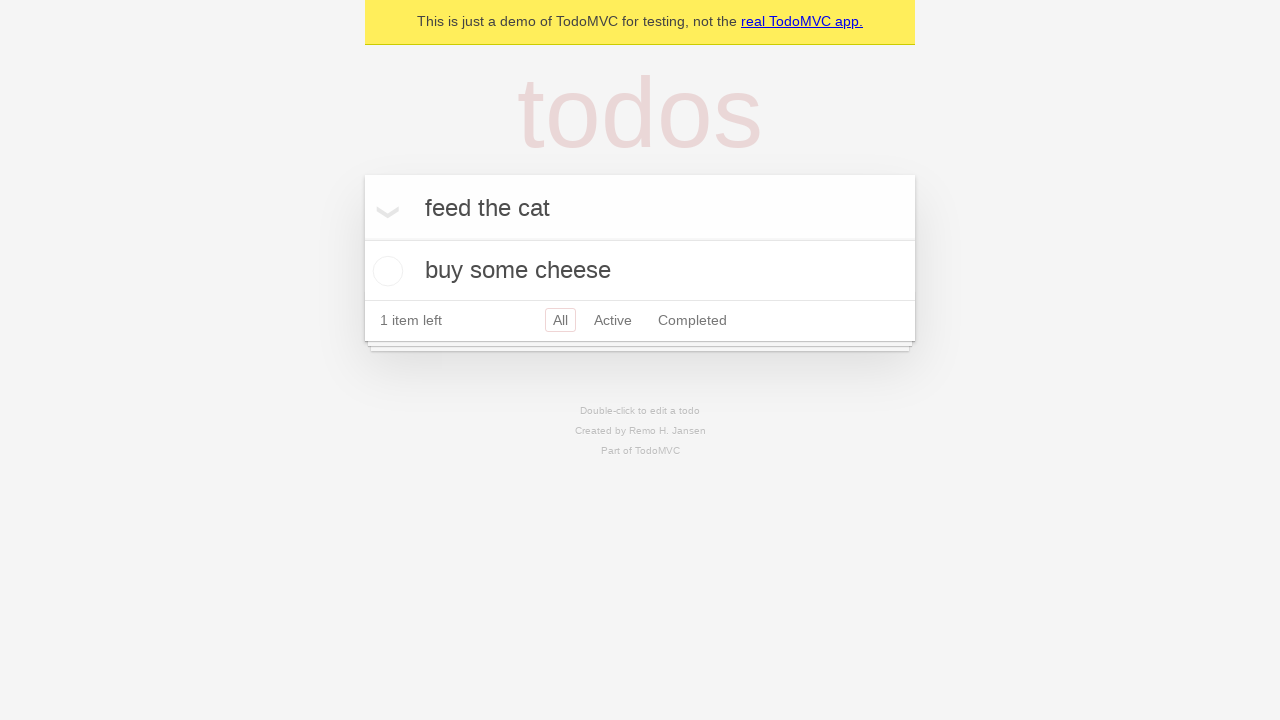

Pressed Enter to add second todo item on .new-todo
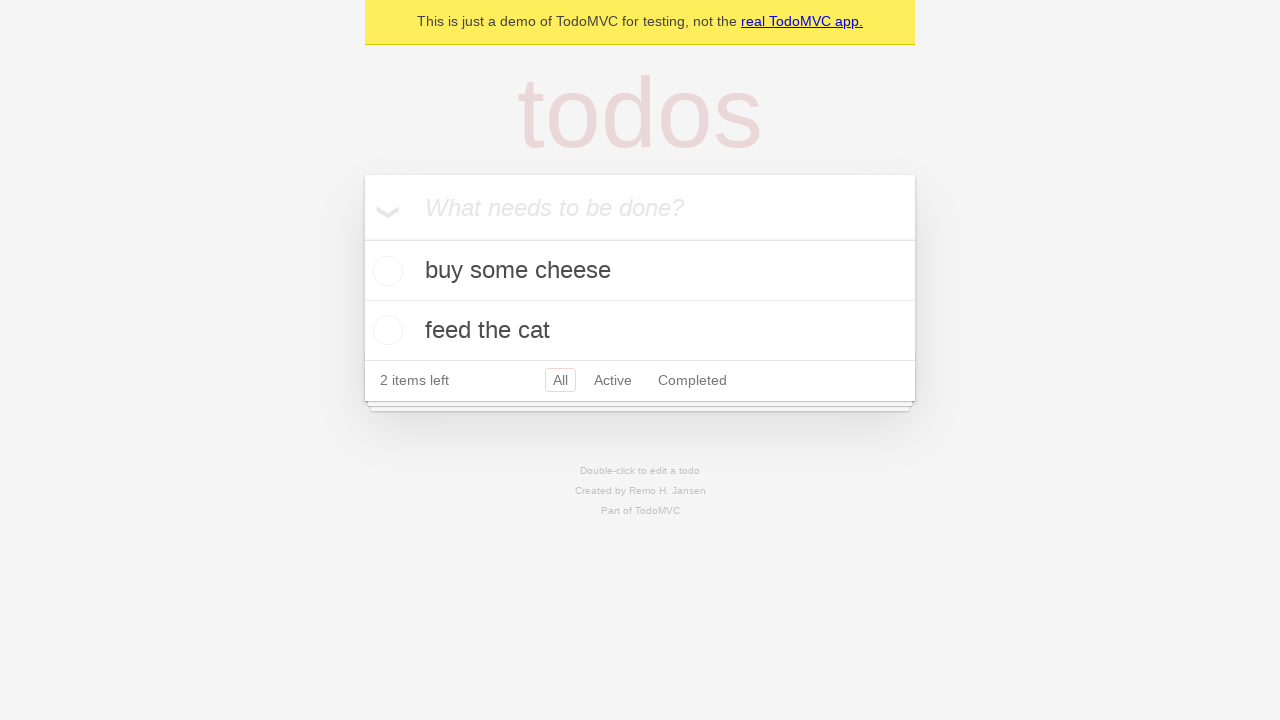

Filled new todo input with 'book a doctors appointment' on .new-todo
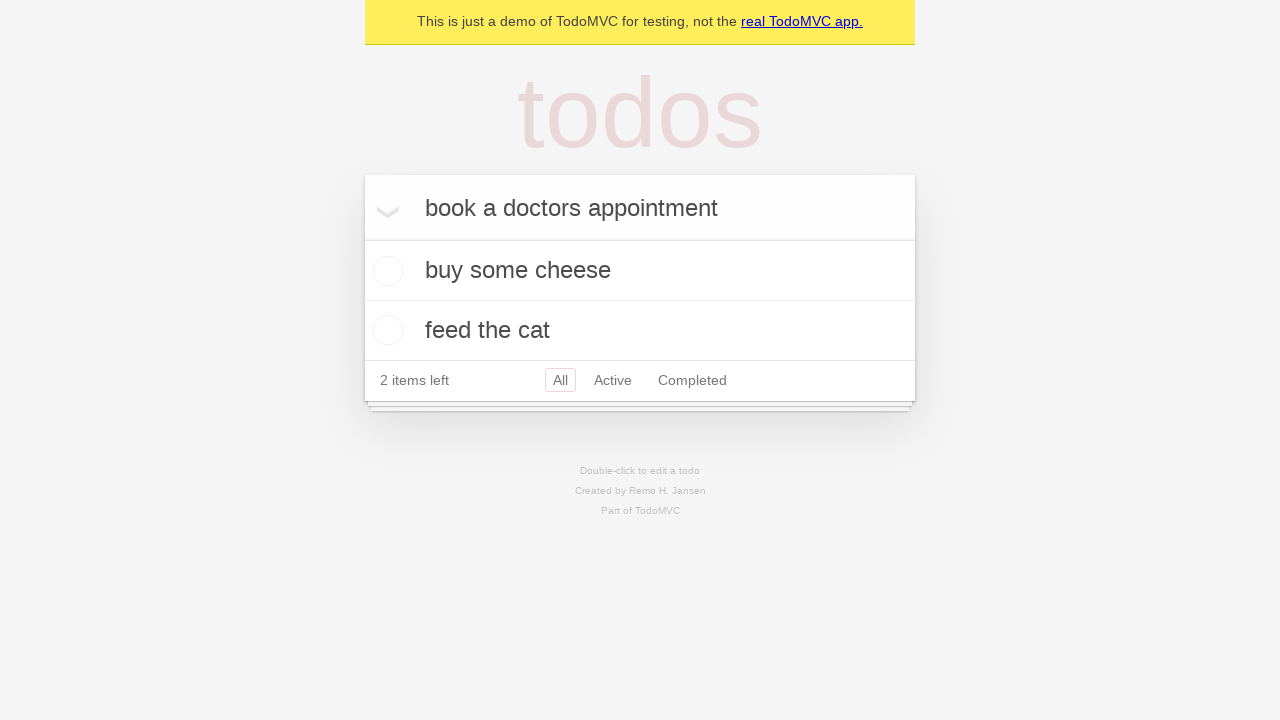

Pressed Enter to add third todo item on .new-todo
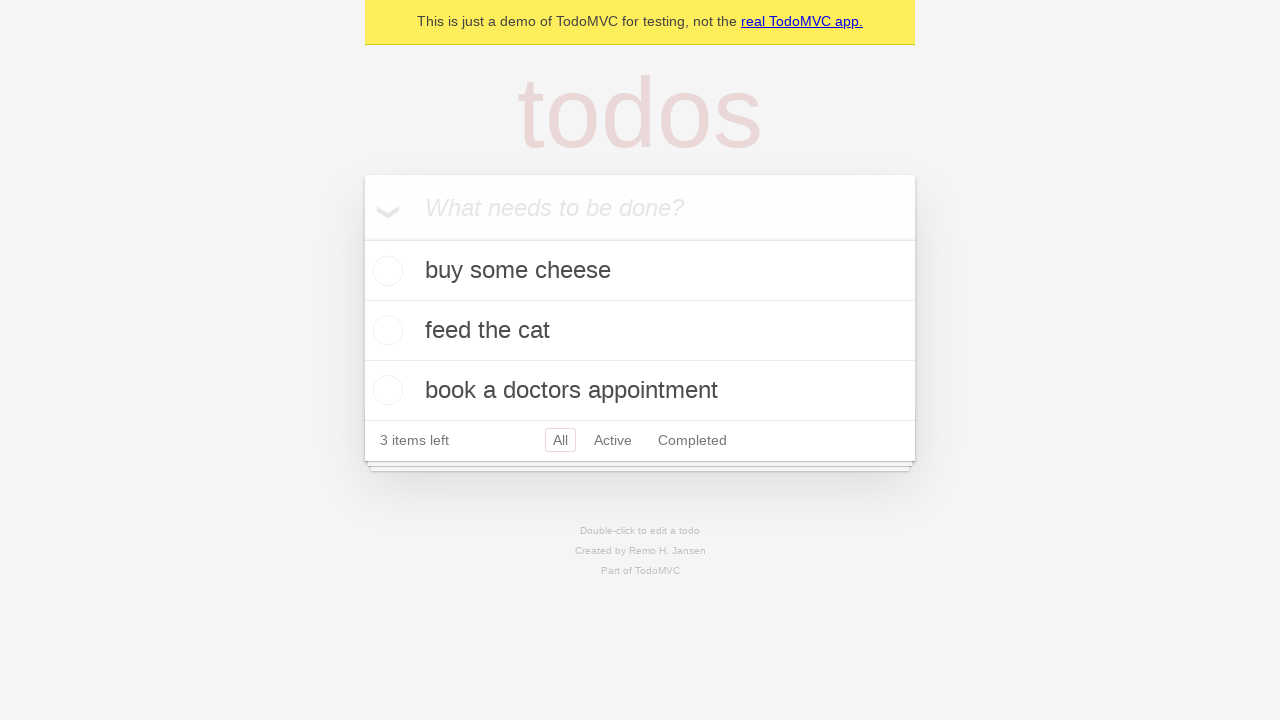

Waited for all three todo items to be present in the list
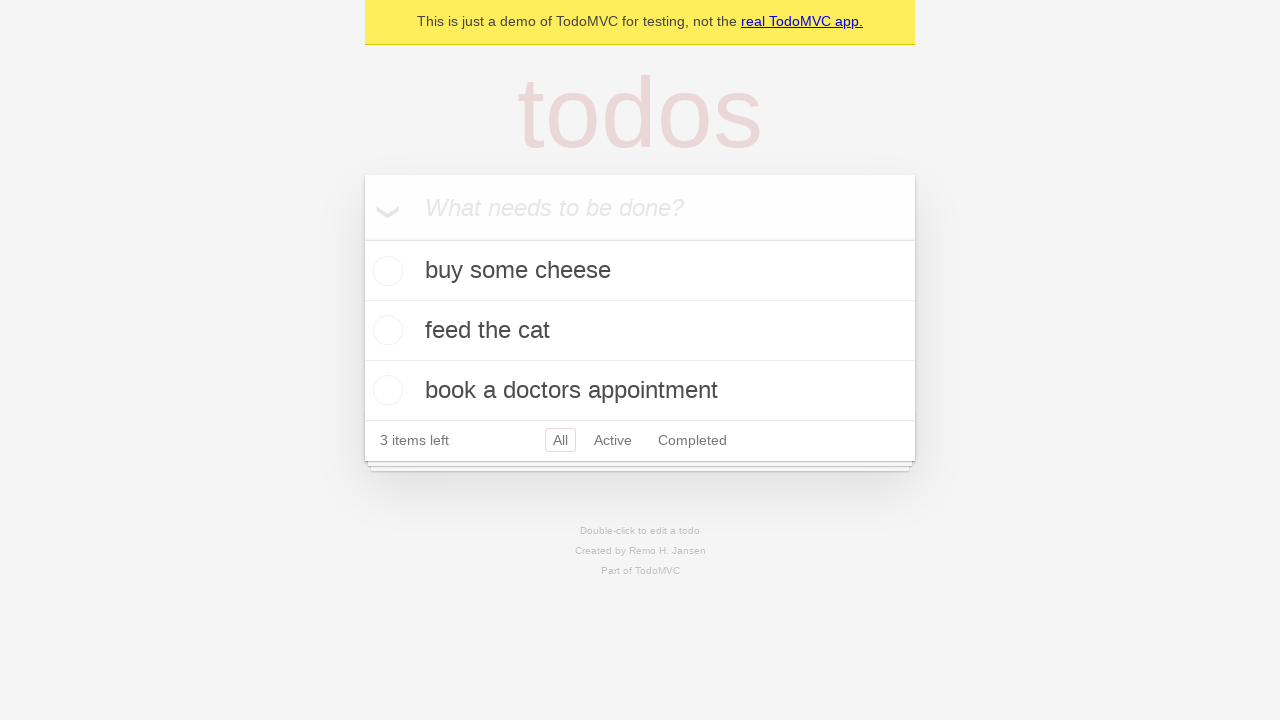

Clicked toggle-all checkbox to mark all items as complete at (362, 238) on .toggle-all
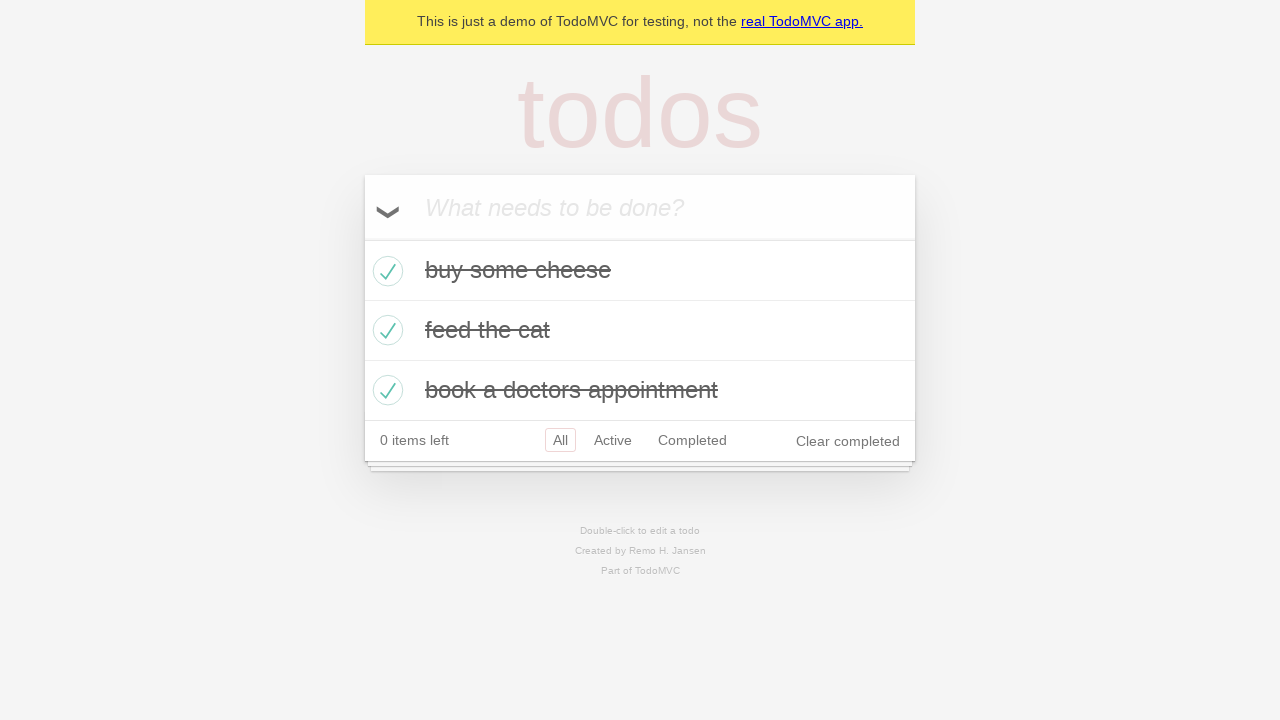

Clicked toggle-all checkbox to uncheck and clear the complete state of all items at (362, 238) on .toggle-all
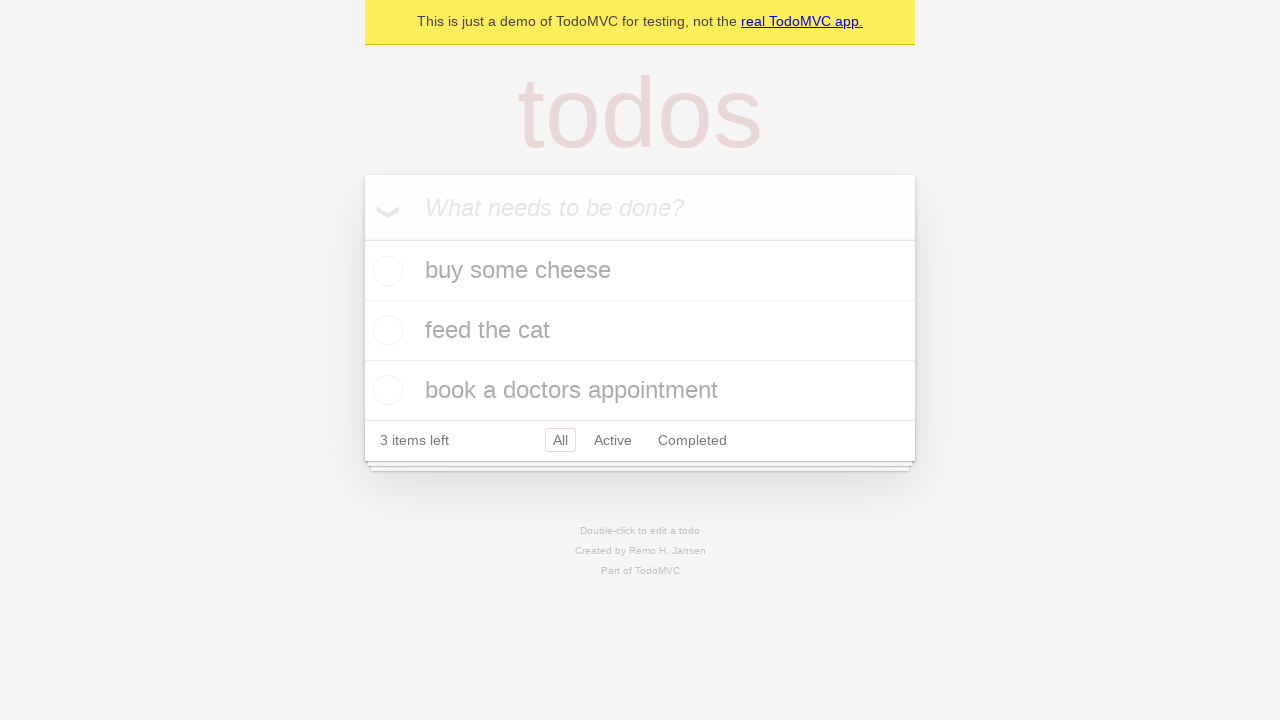

Waited for todo items to be in uncompleted state
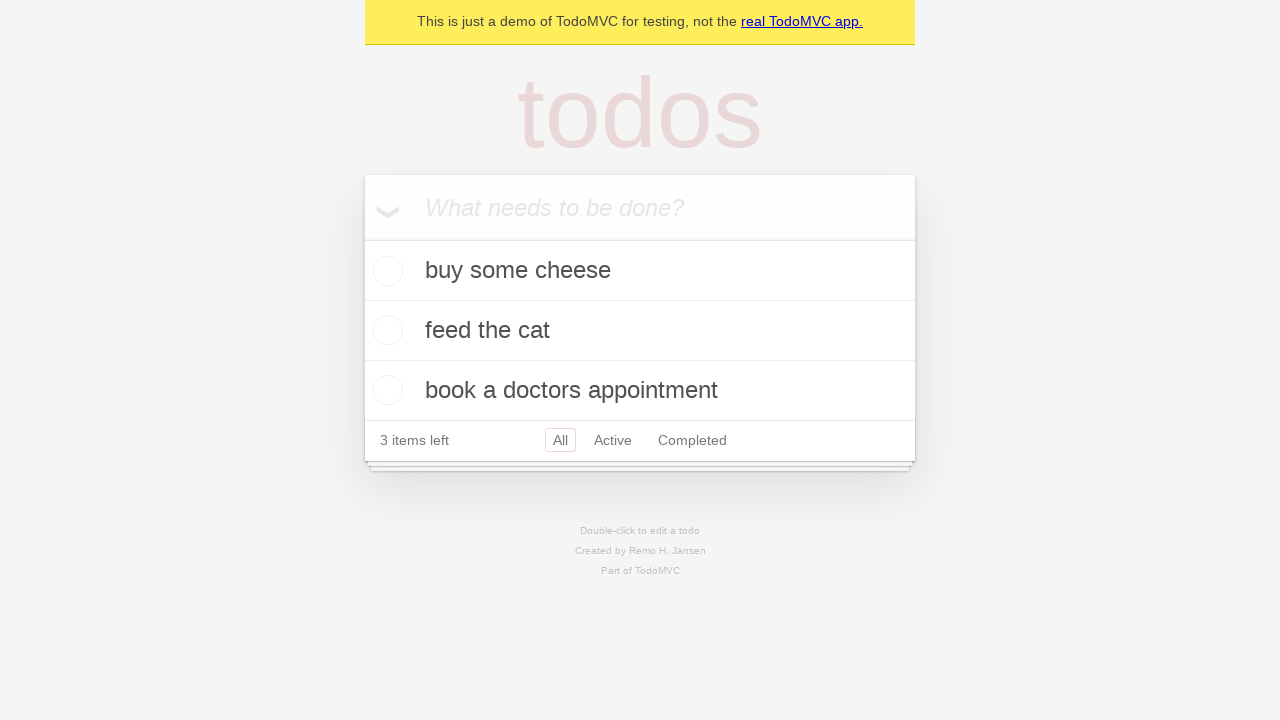

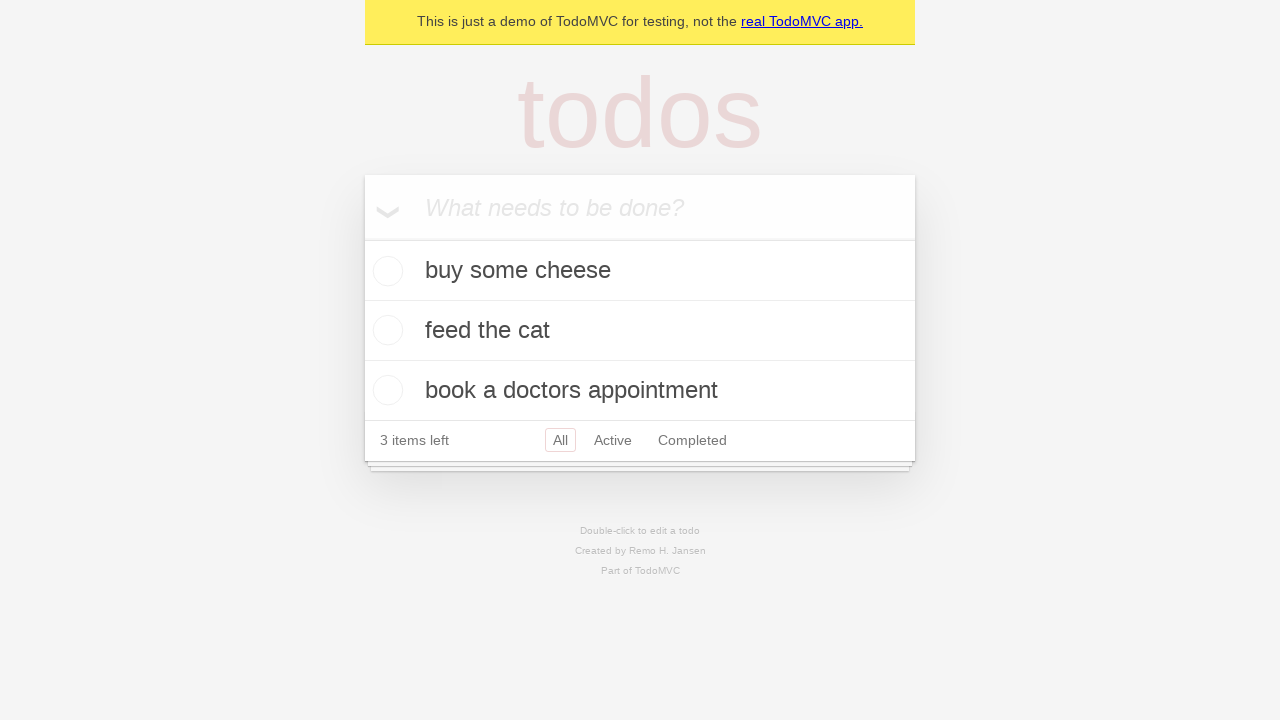